Navigates to a dropdown menu demo page and checks if a select element supports multiple selections

Starting URL: https://www.globalsqa.com/demo-site/select-dropdown-menu/

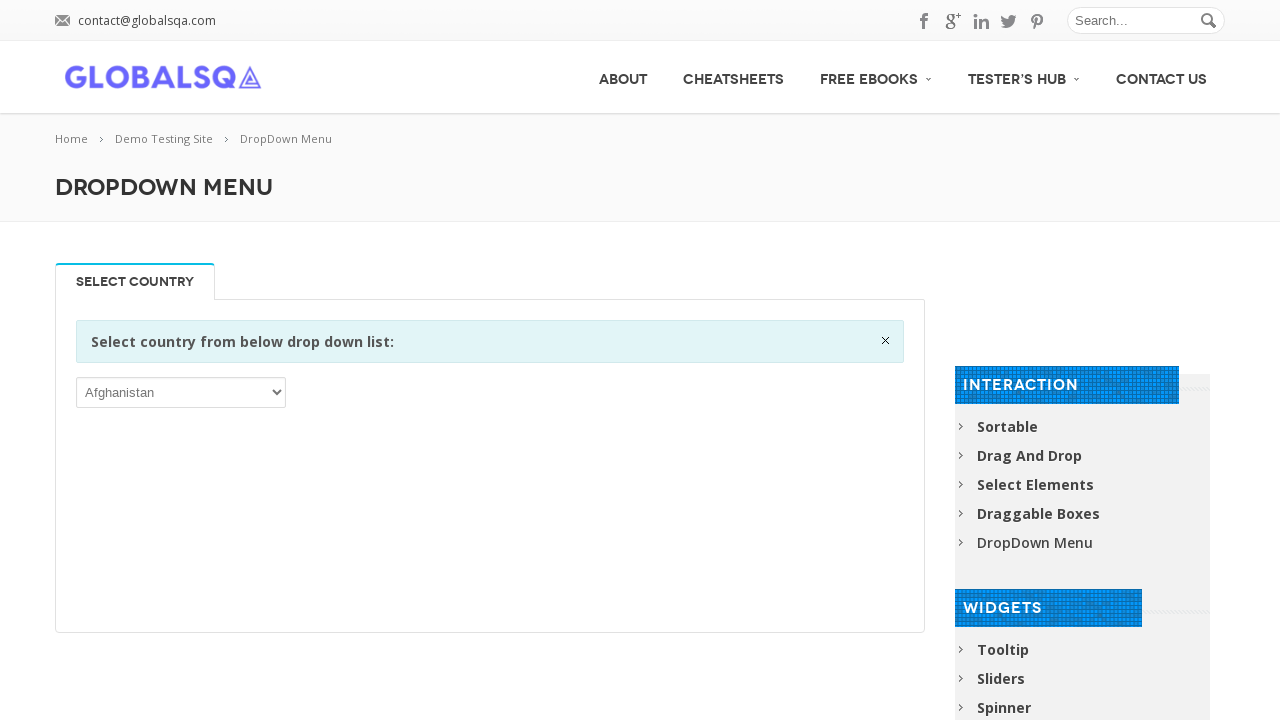

Navigated to dropdown menu demo page
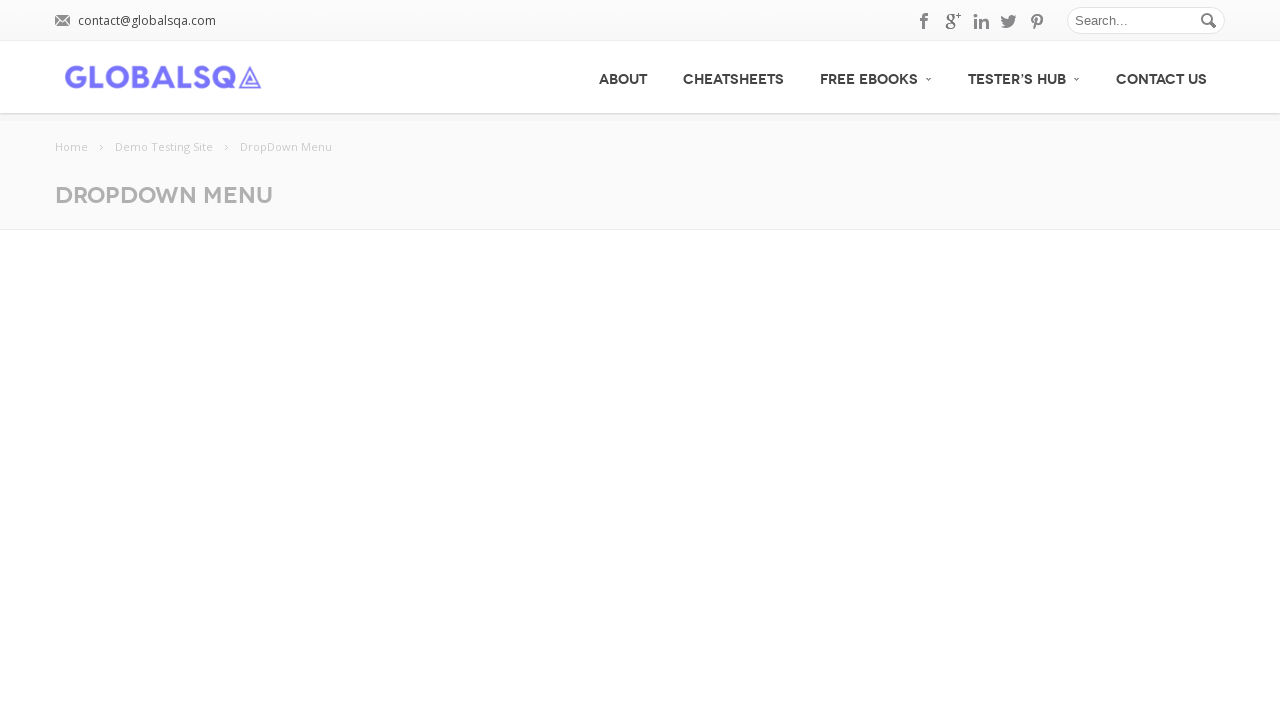

Select dropdown element appeared on page
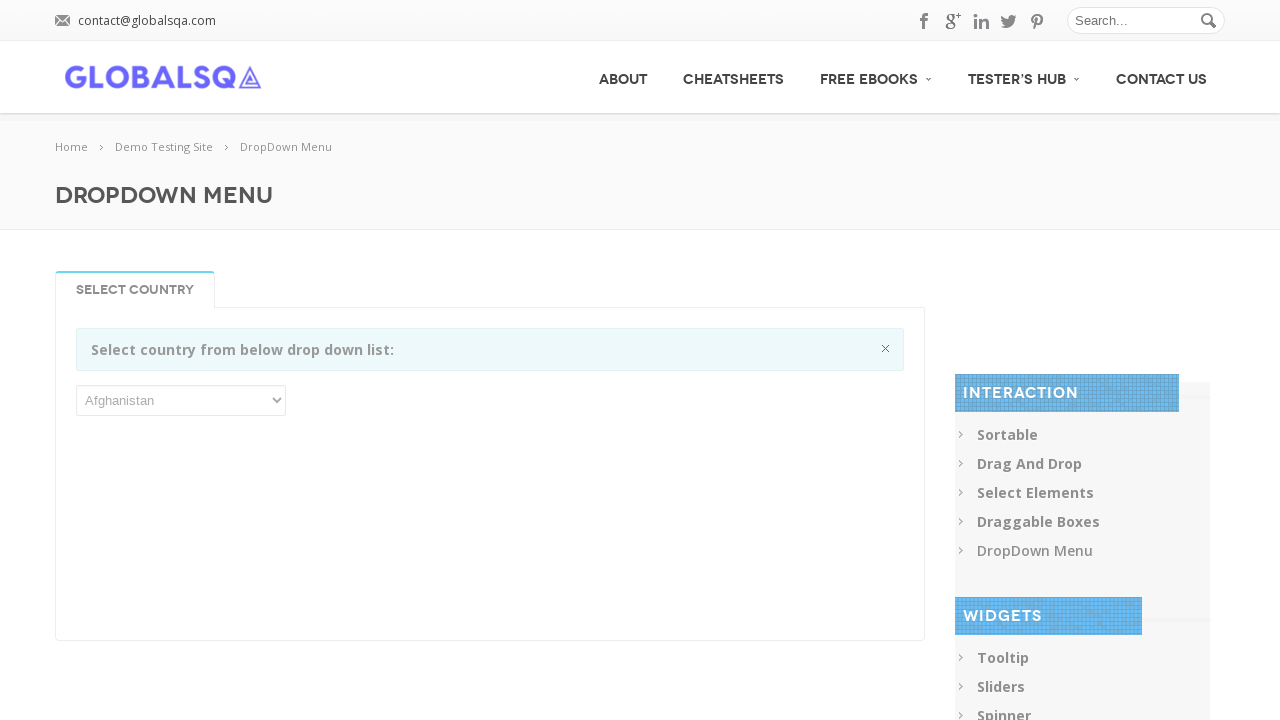

Located the first select element
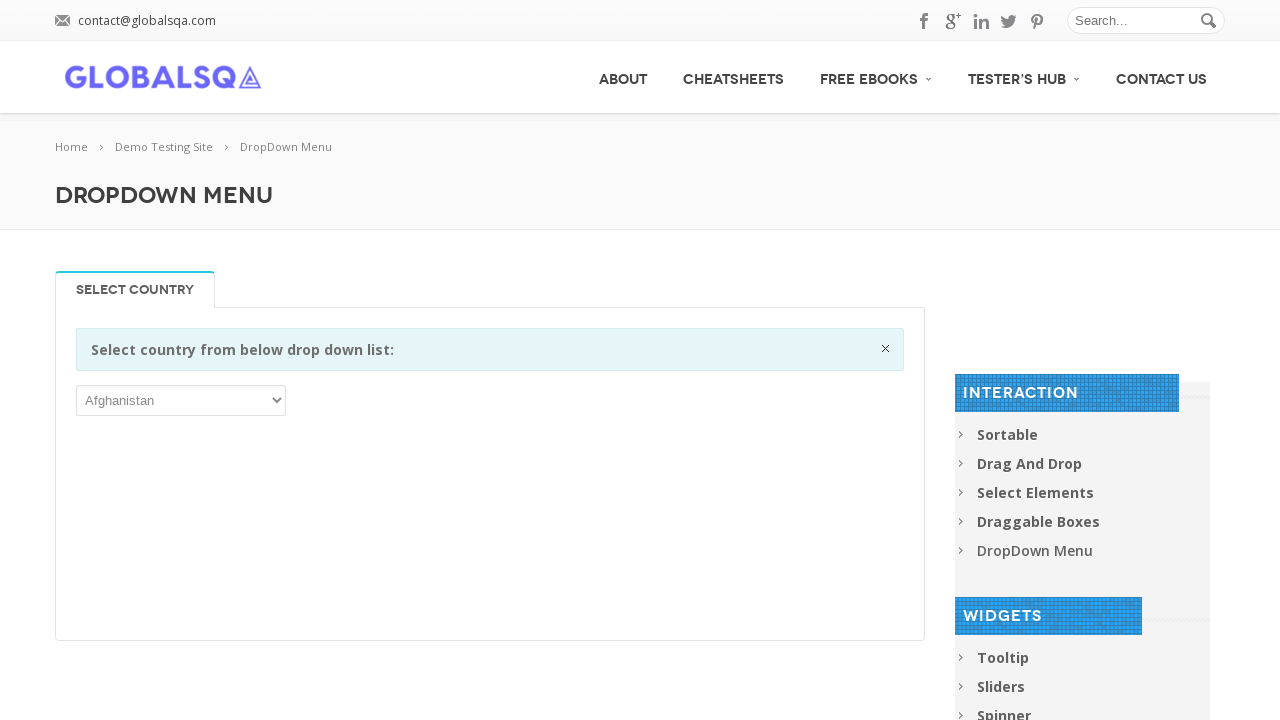

Checked if select element supports multiple selections: False
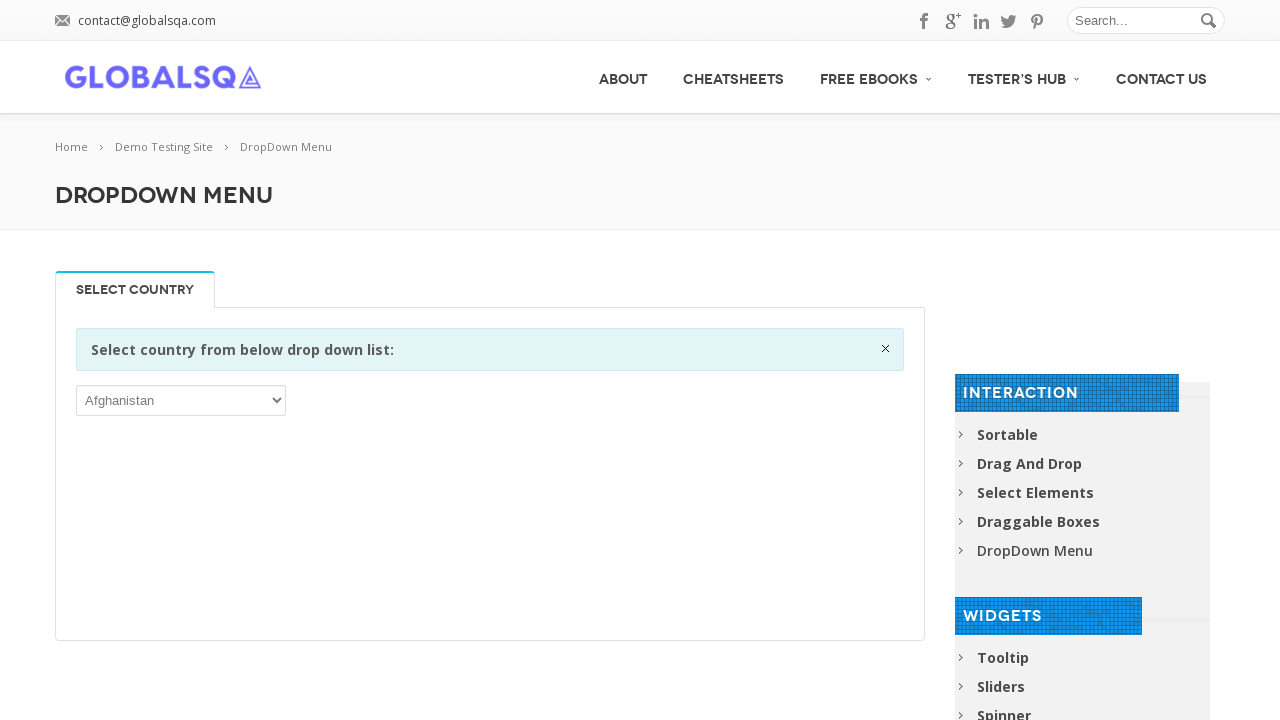

Test result: Multiple selections not supported
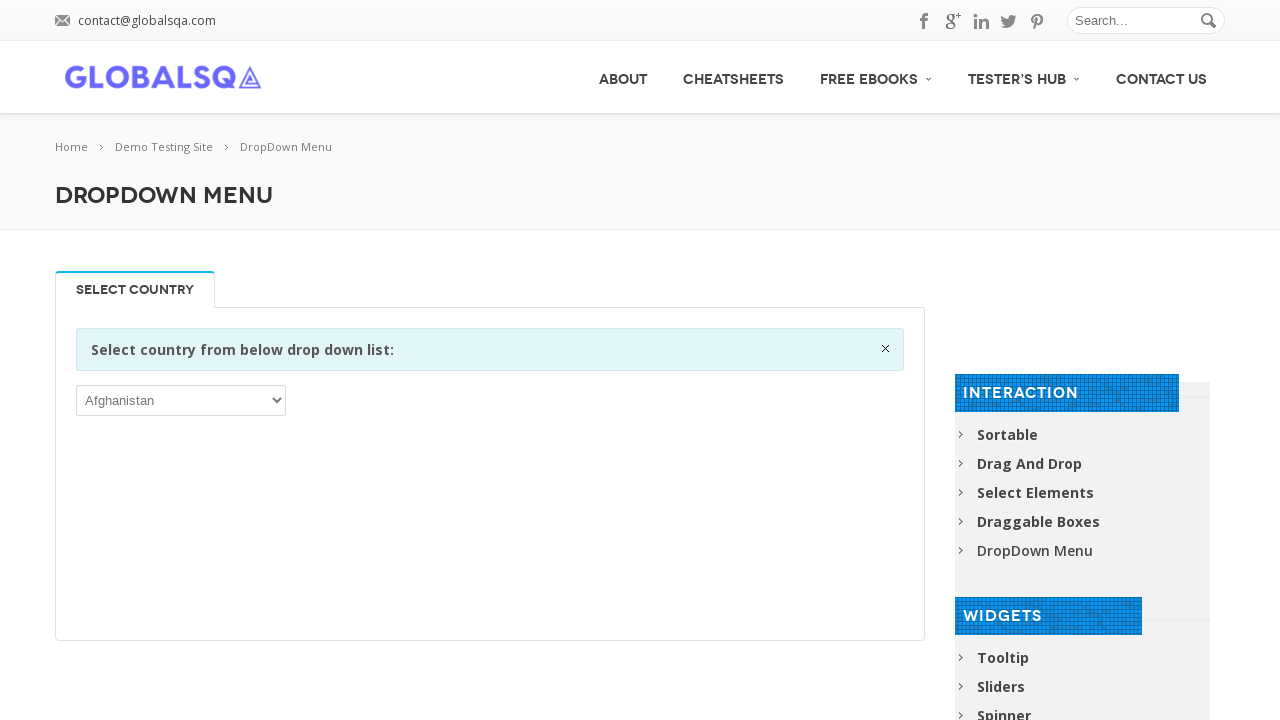

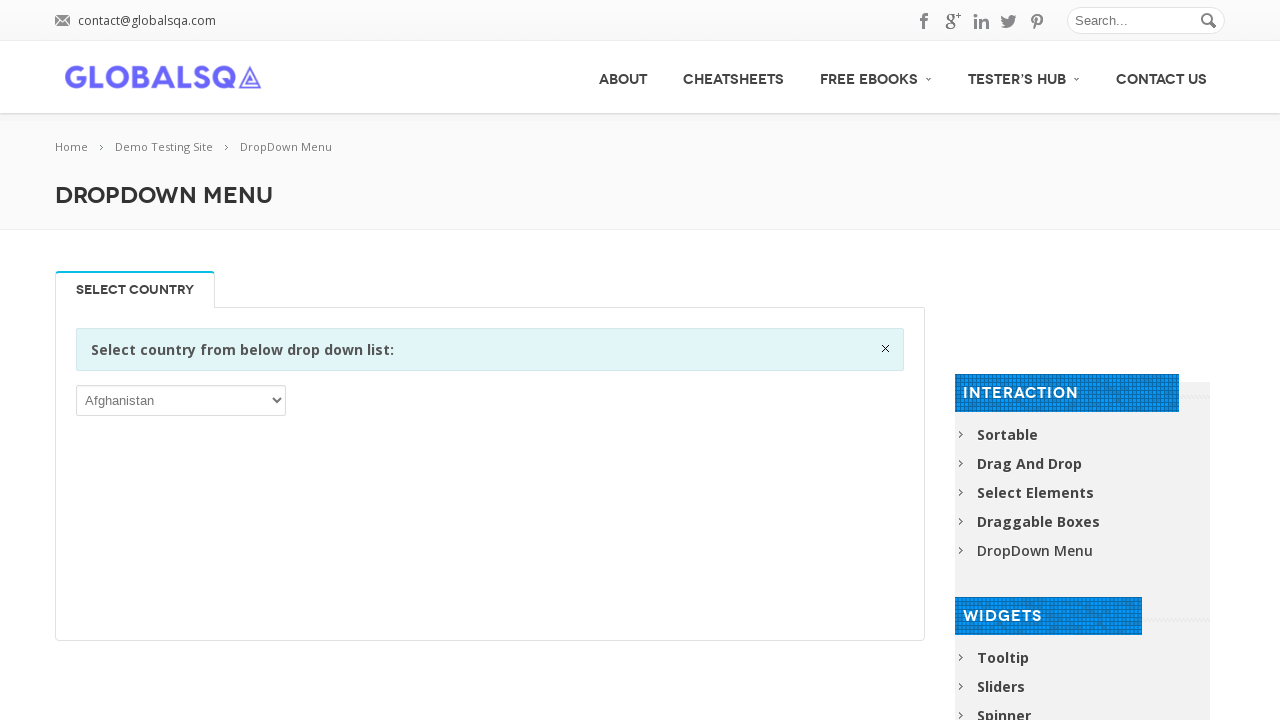